Tests multiple browser window handling by clicking a link that opens a new window, switching to the new window to read content, closing it, then switching back to the original window to verify its content.

Starting URL: https://the-internet.herokuapp.com/windows

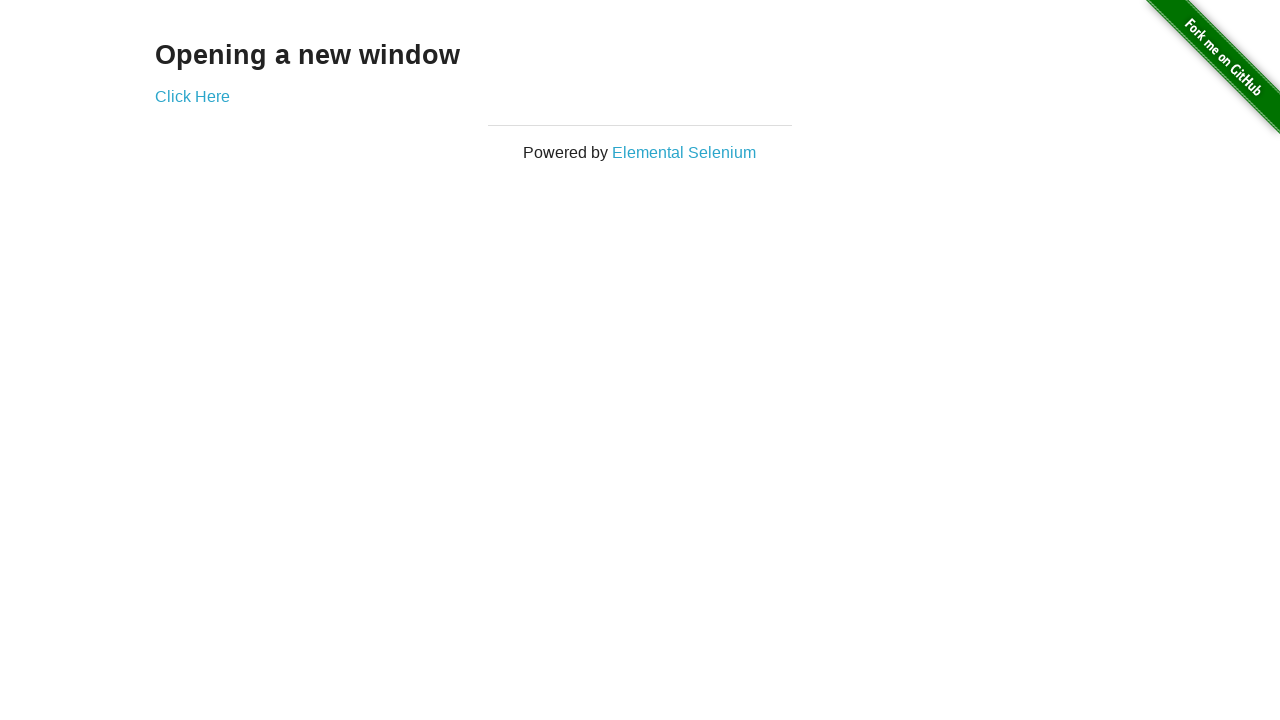

Clicked 'Click Here' link to open new window at (192, 96) on text=Click Here
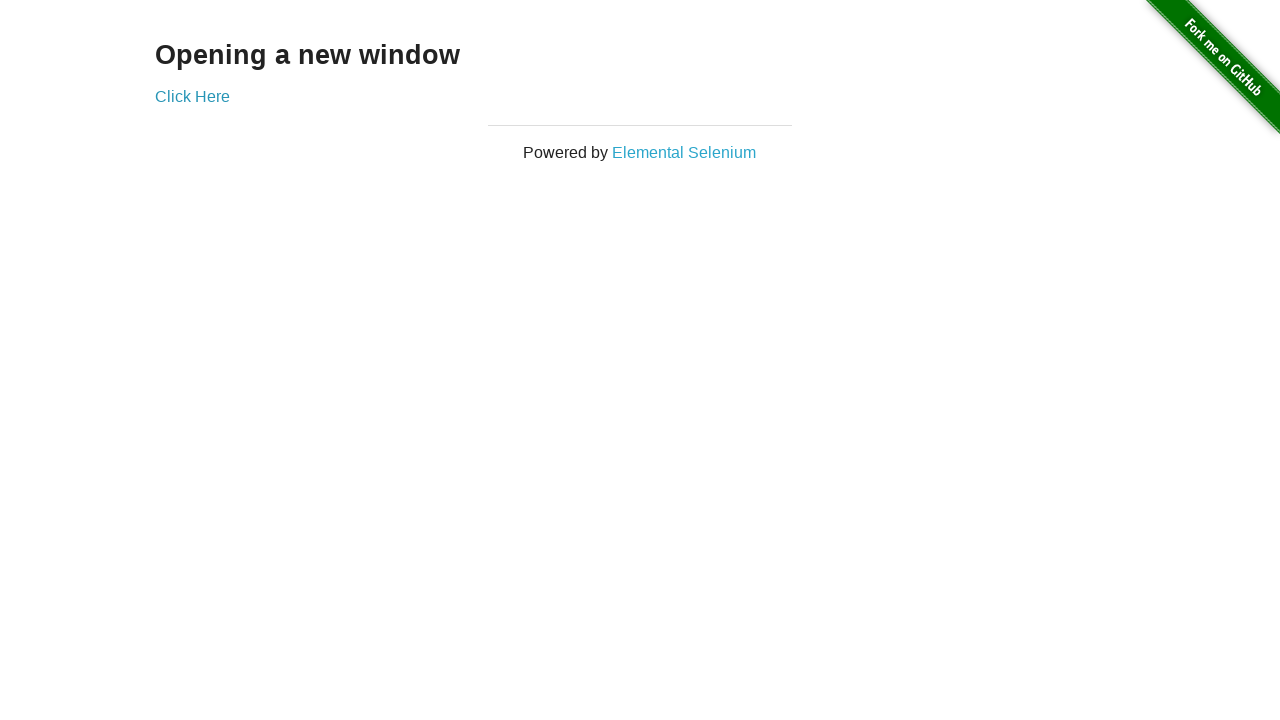

New window popup opened and captured
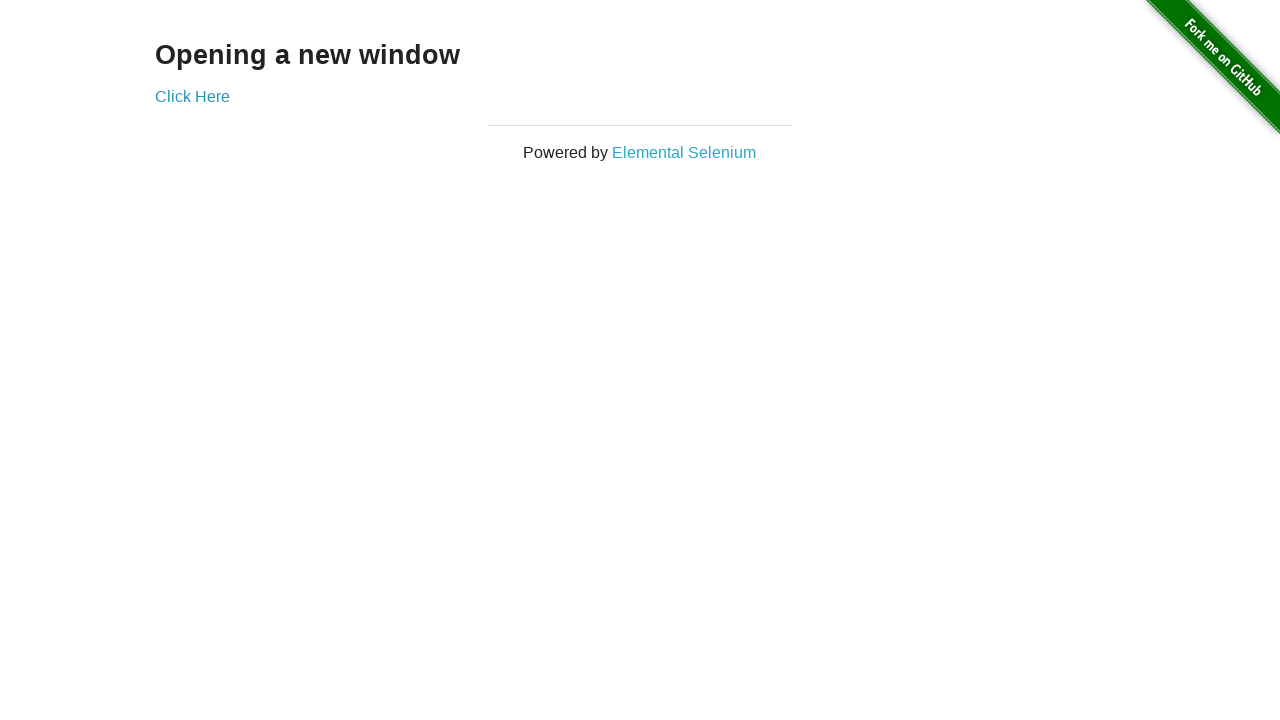

New window loaded and h3 element appeared
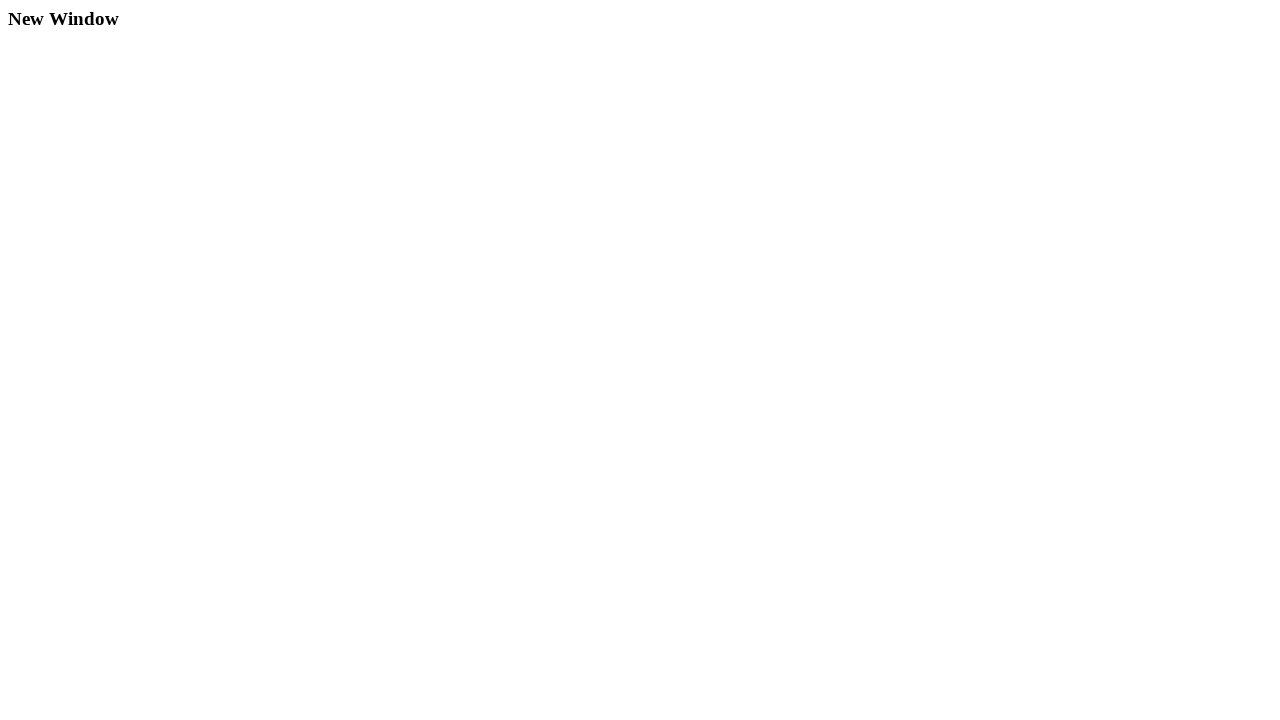

Read and printed h3 content from new window
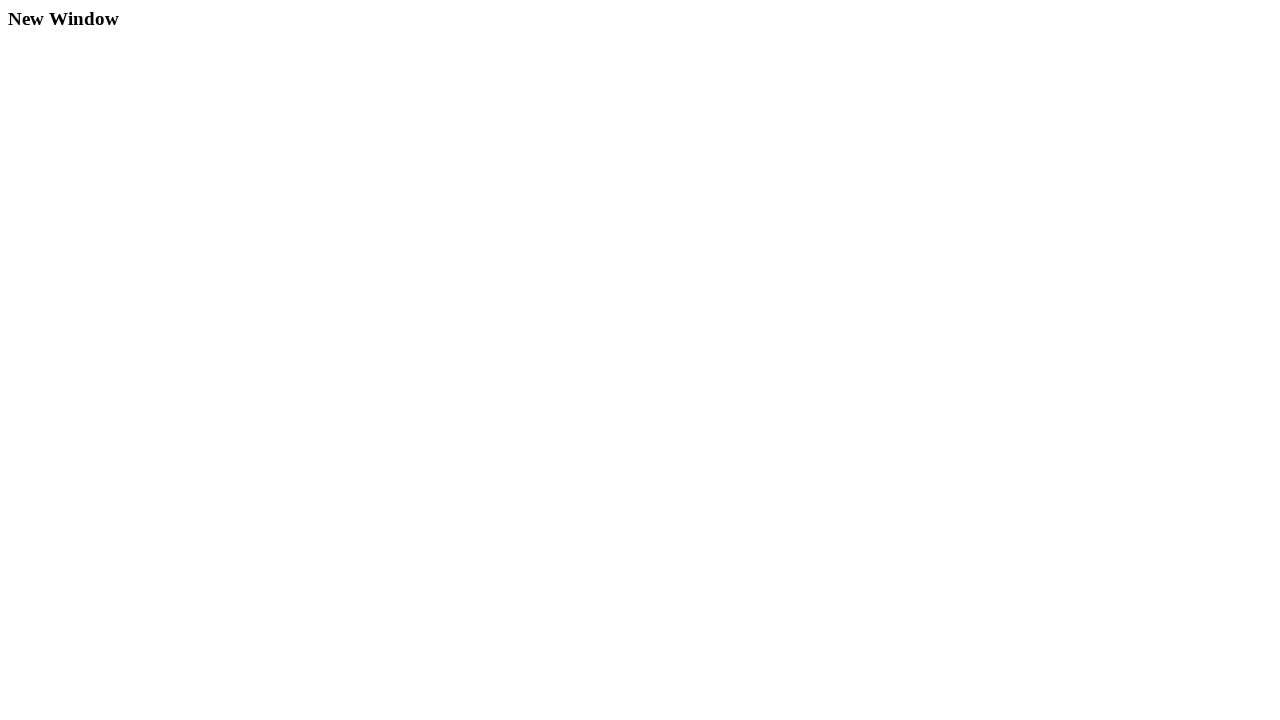

Closed the new window
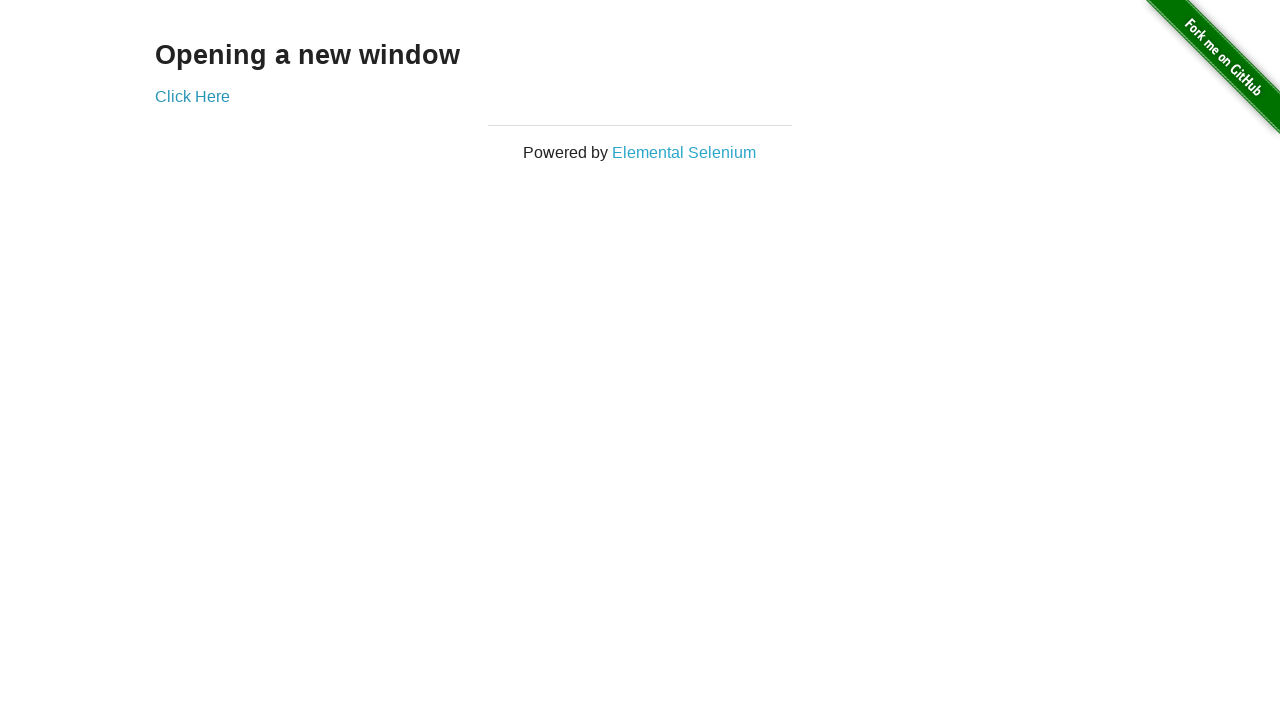

Verified original window contains 'Opening a new window' heading
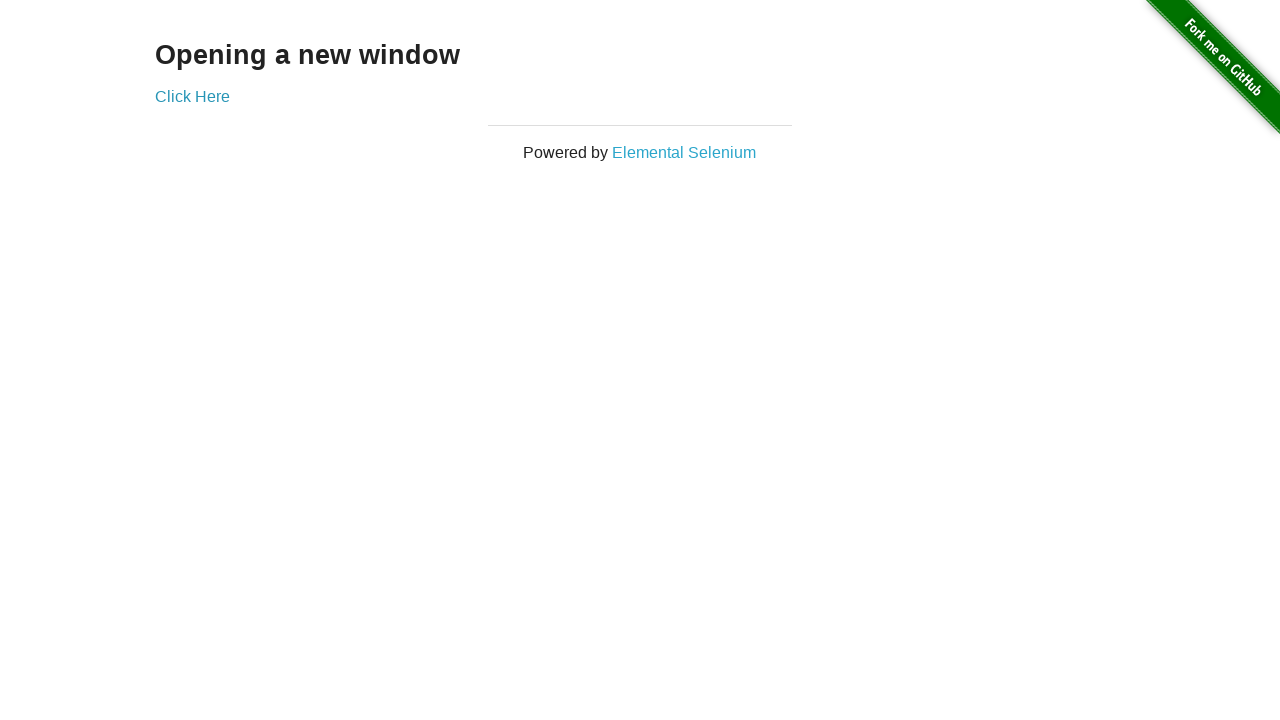

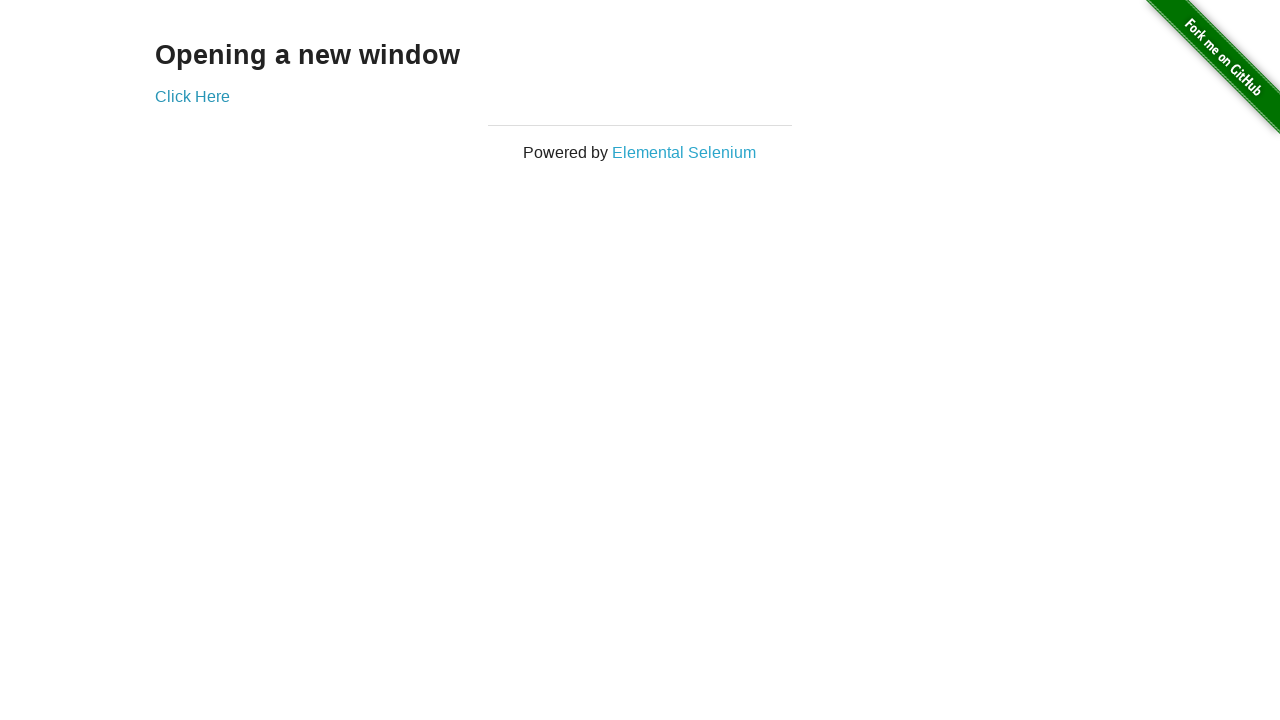